Solves a math captcha by extracting a value from an element attribute, calculating the result, and submitting the form with checkbox selections

Starting URL: https://suninjuly.github.io/get_attribute.html

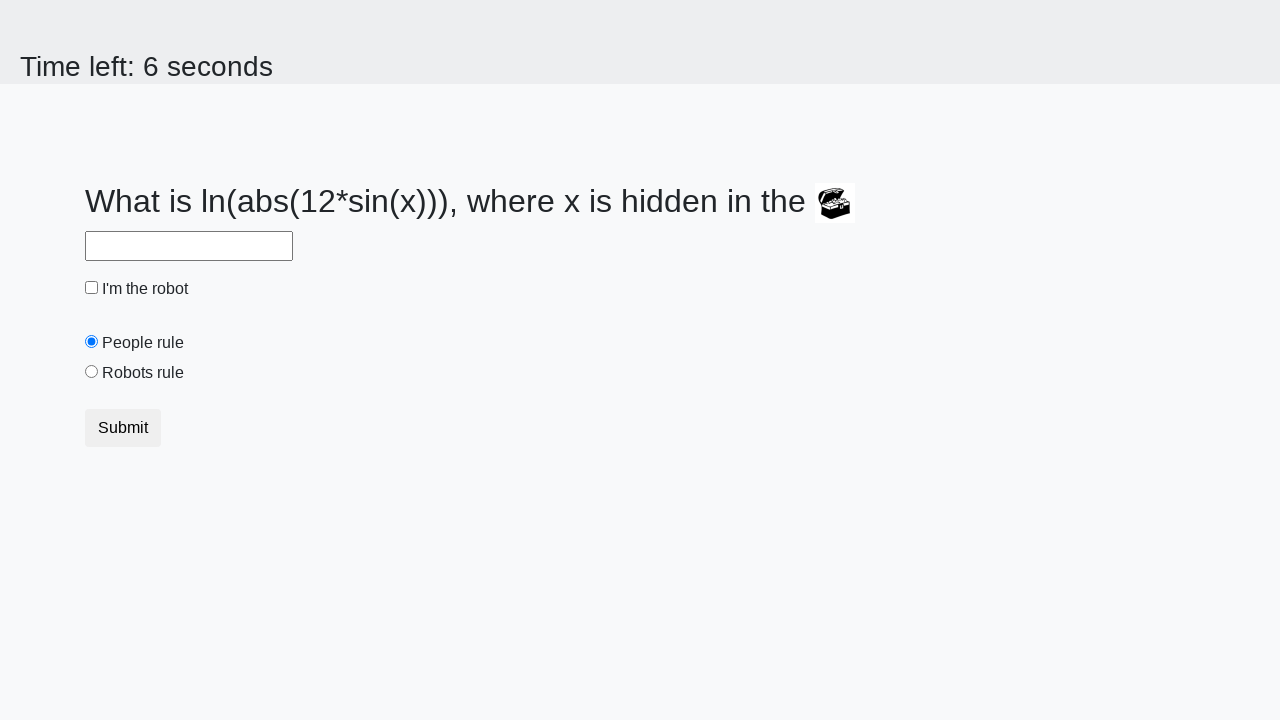

Located treasure element on page
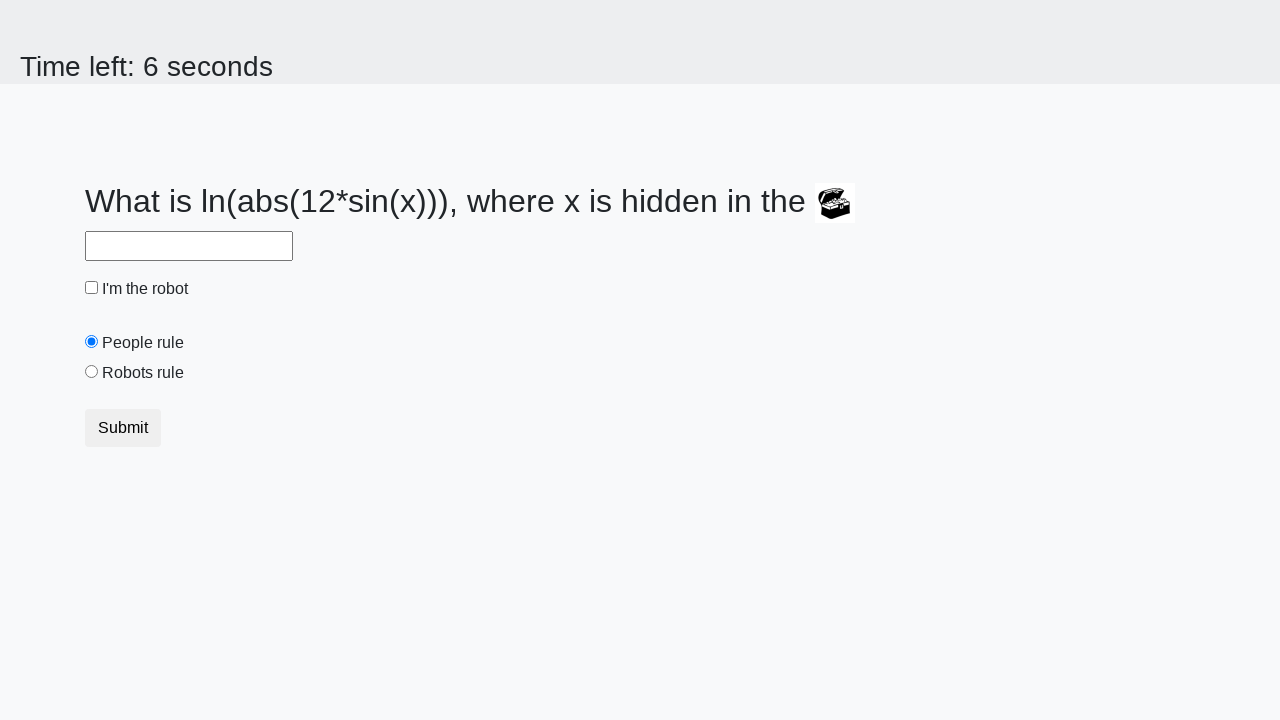

Extracted valuex attribute from treasure element
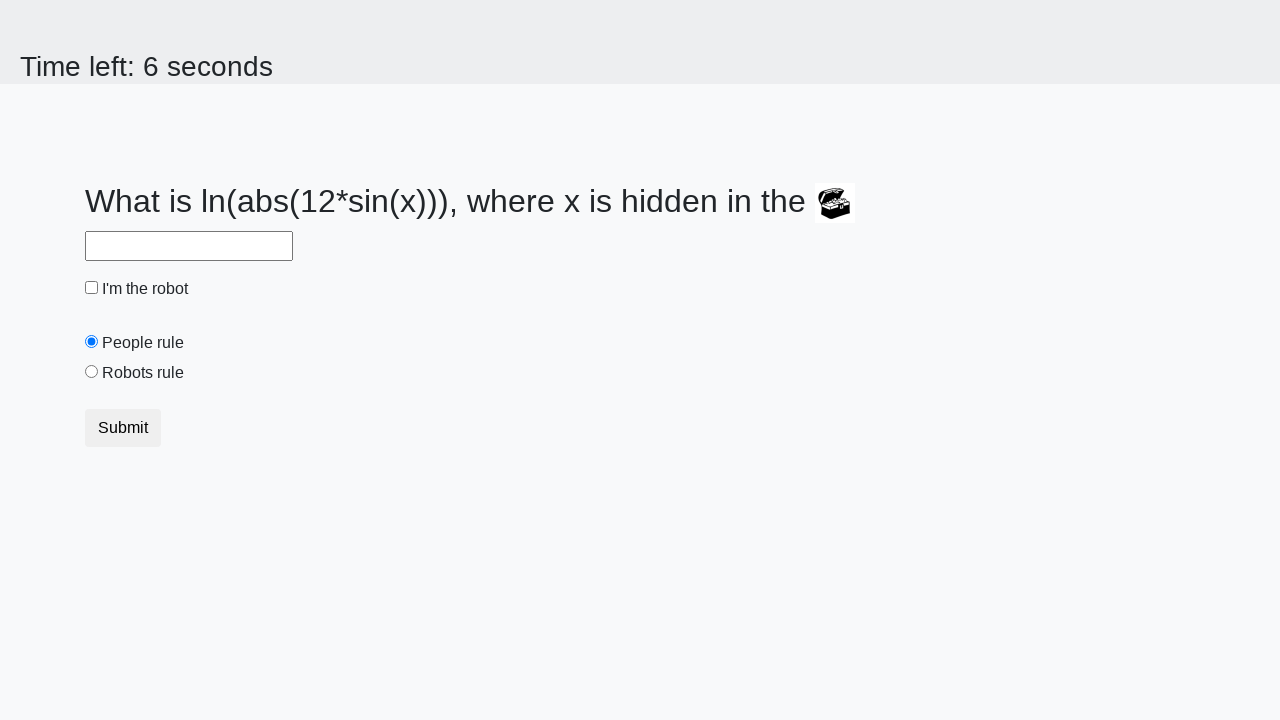

Calculated math captcha result and filled answer field on #answer
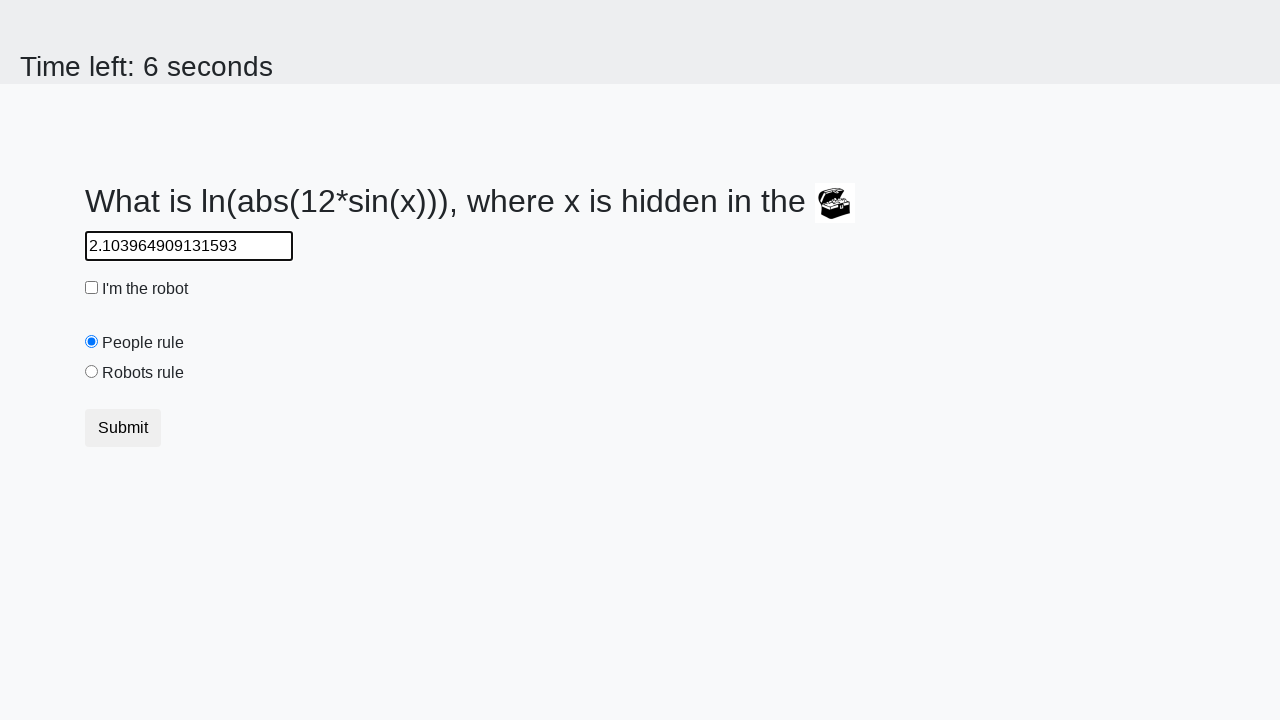

Clicked robot checkbox at (92, 288) on #robotCheckbox
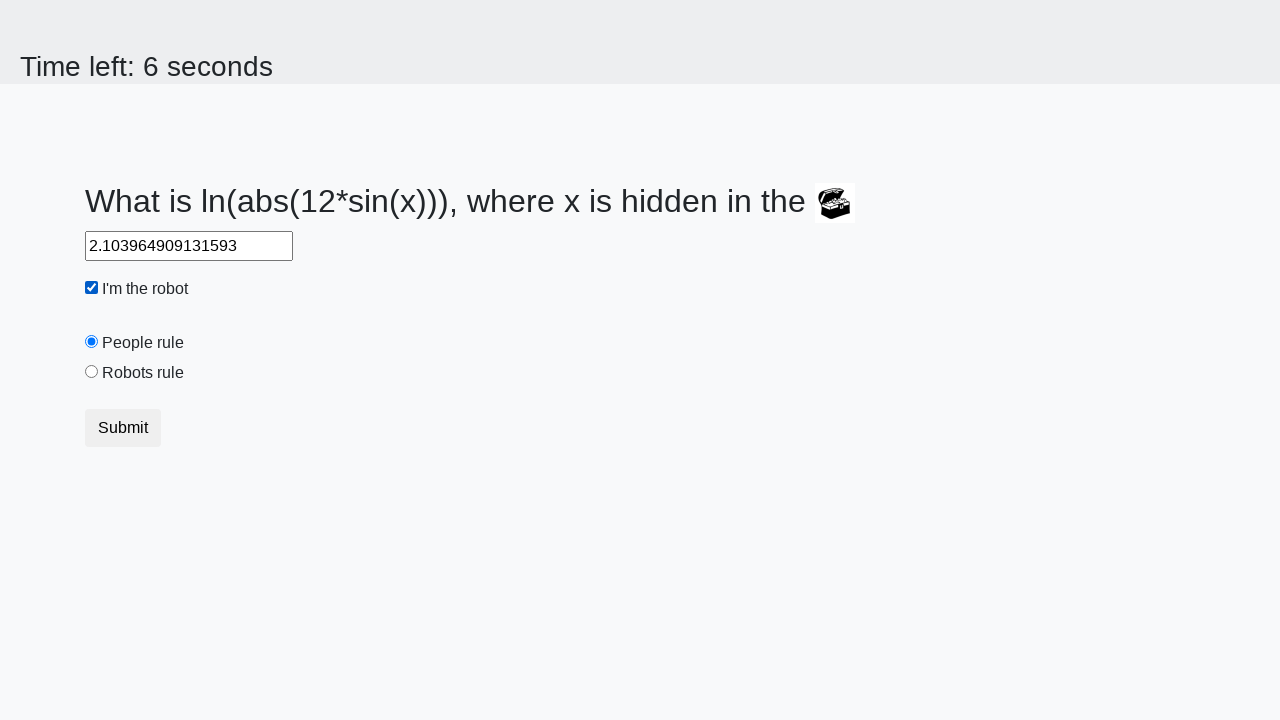

Clicked robots rule radio button at (92, 372) on #robotsRule
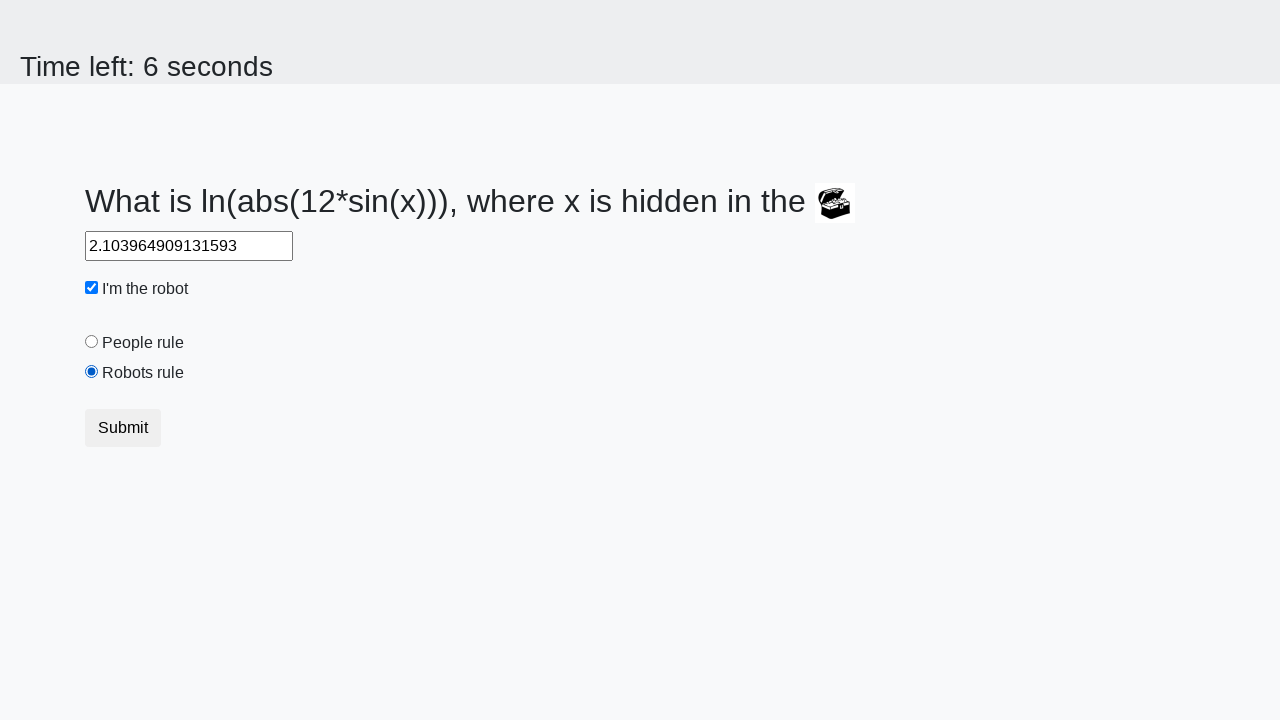

Submitted the form at (123, 428) on [type='submit']
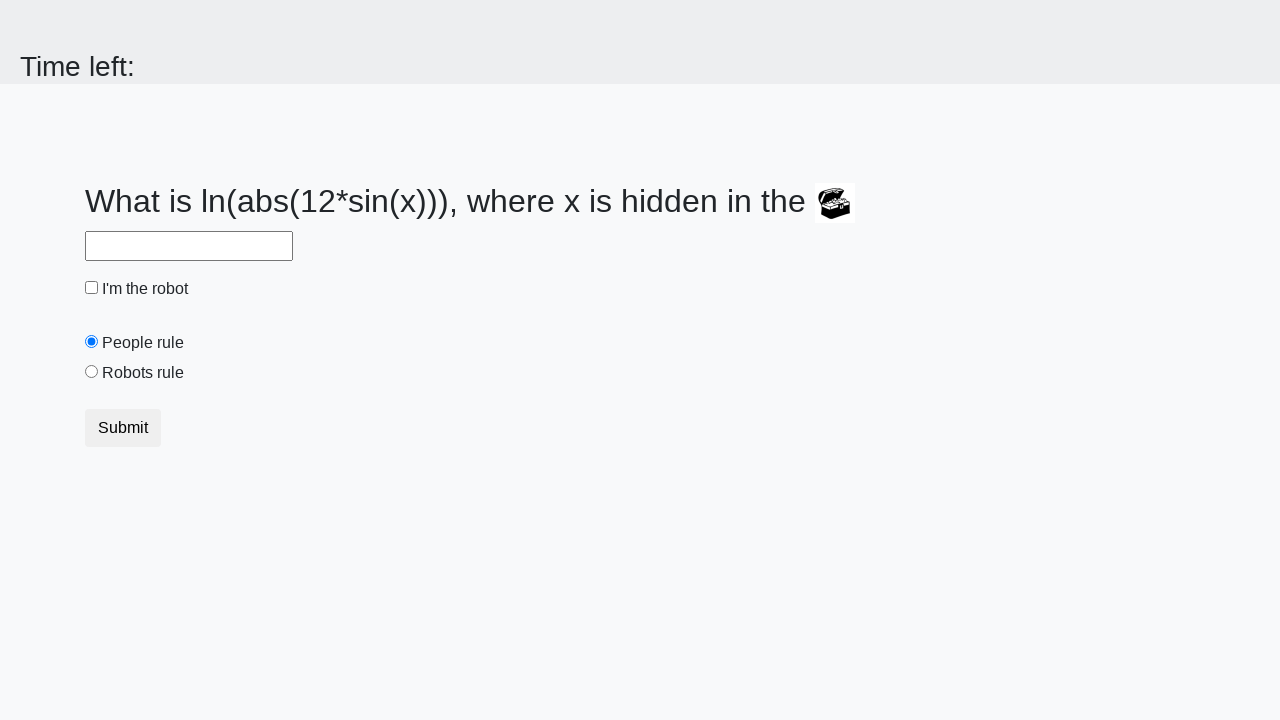

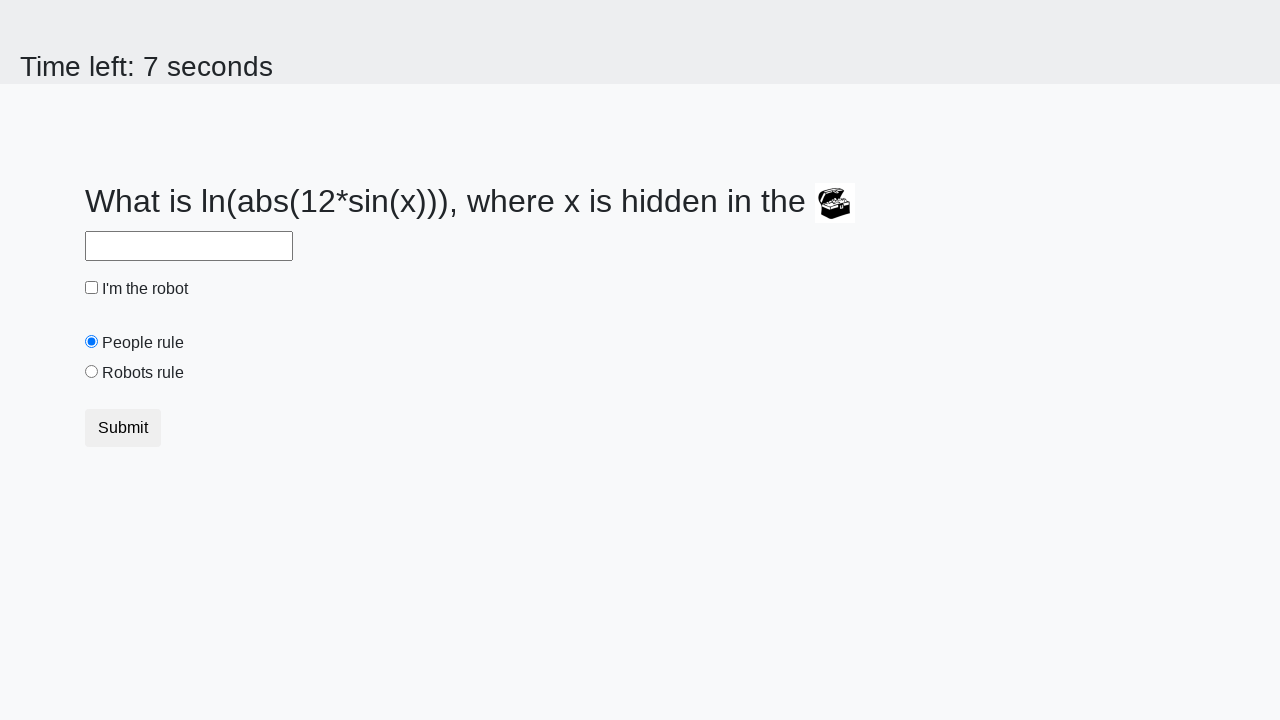